Tests drag and drop functionality by dragging a jacket item into a basket on a shopping page

Starting URL: http://webapps.tekstac.com/OnlineShopping/fashion.html

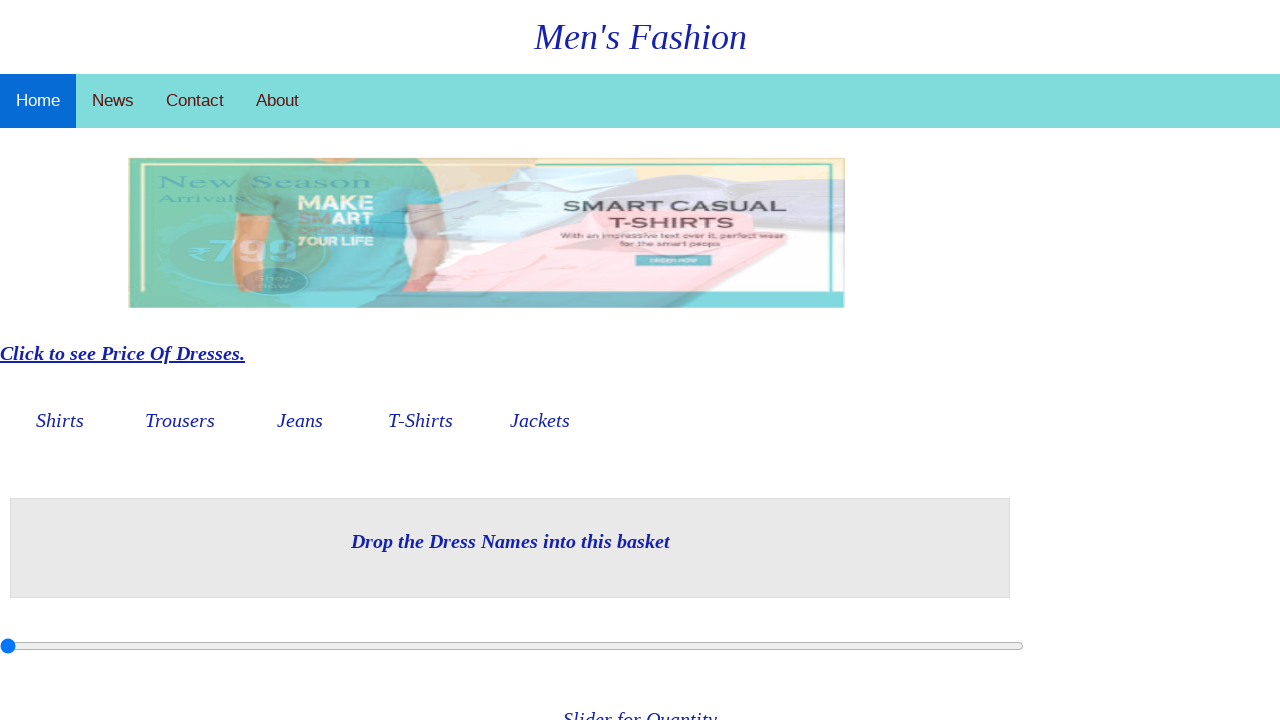

Navigated to fashion shopping page
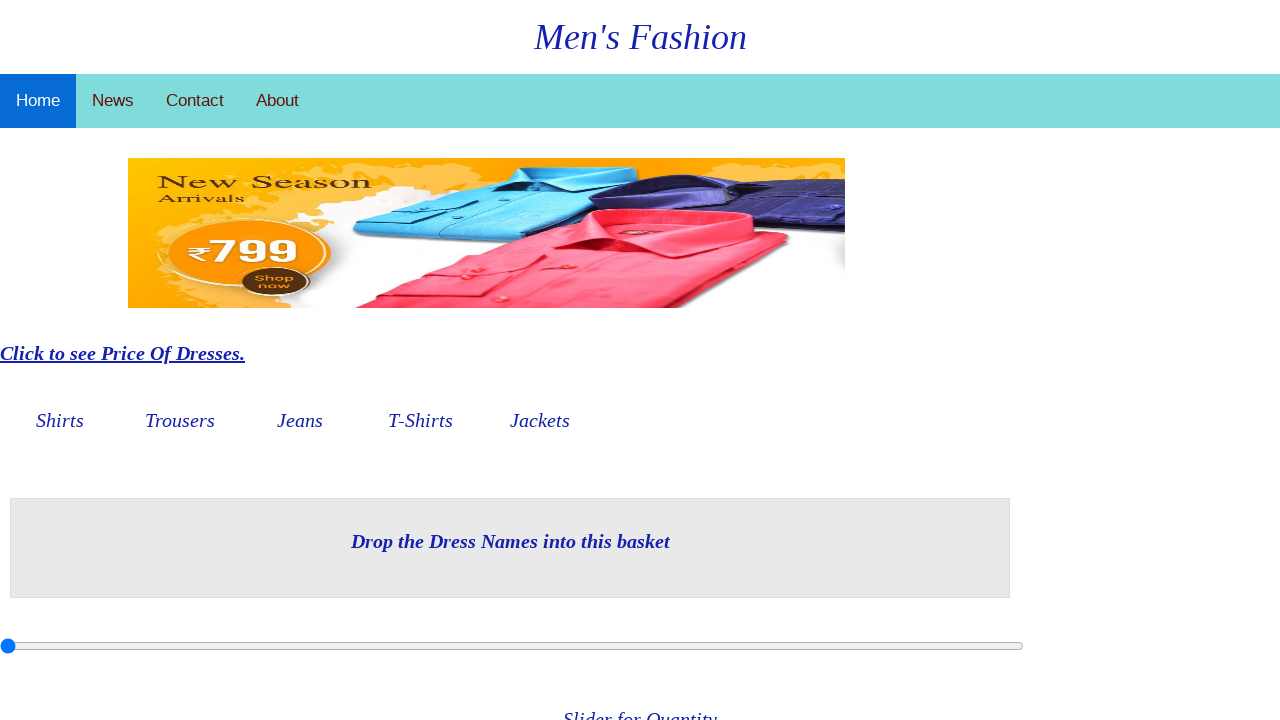

Located jacket element
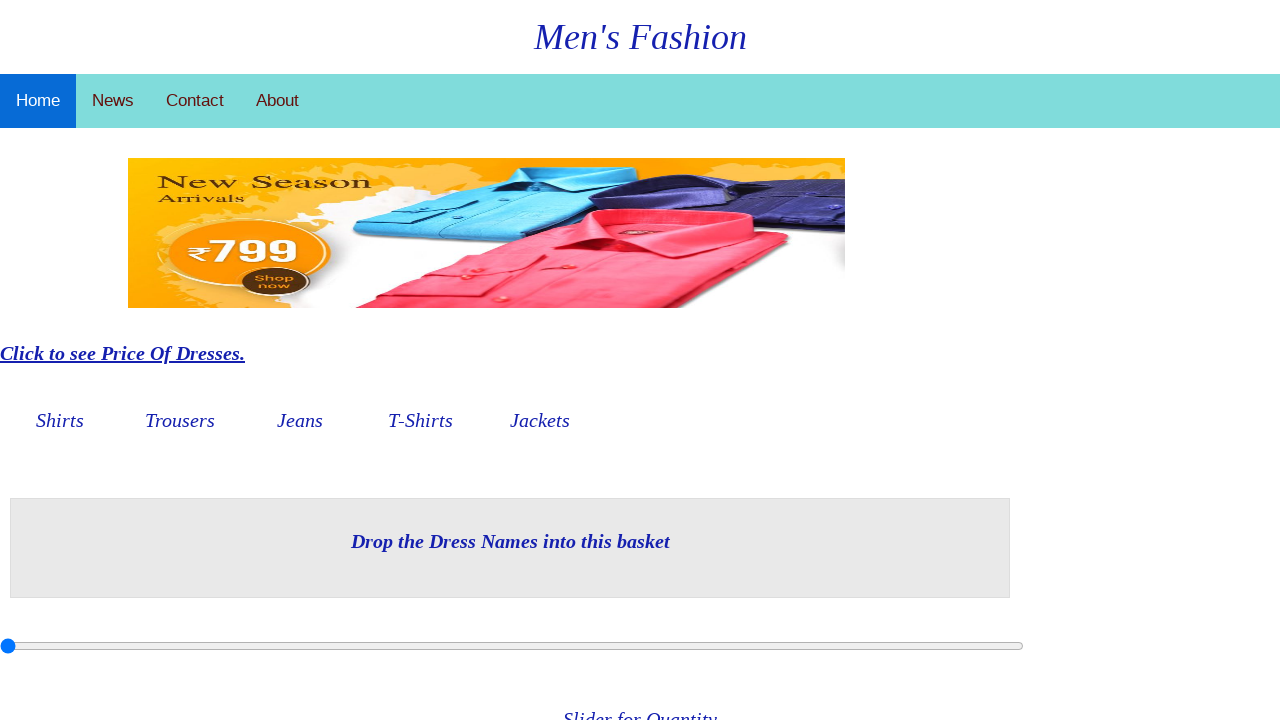

Located basket element
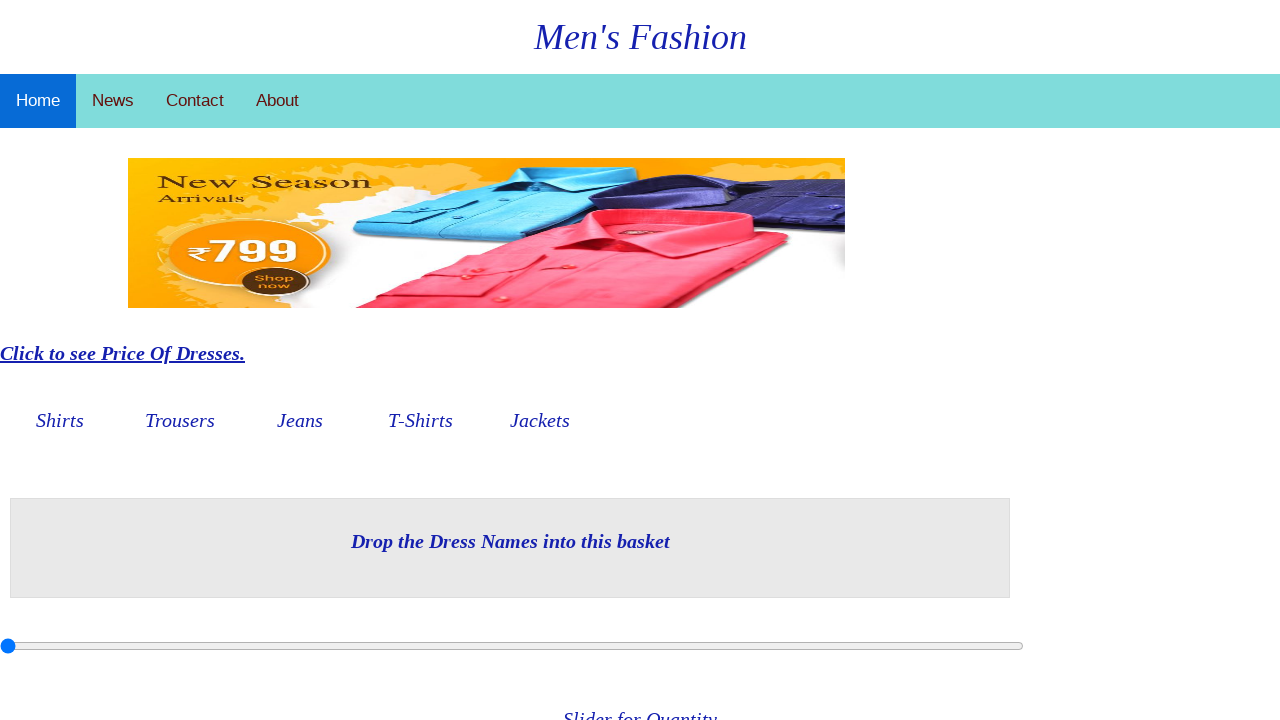

Dragged jacket item into basket at (510, 541)
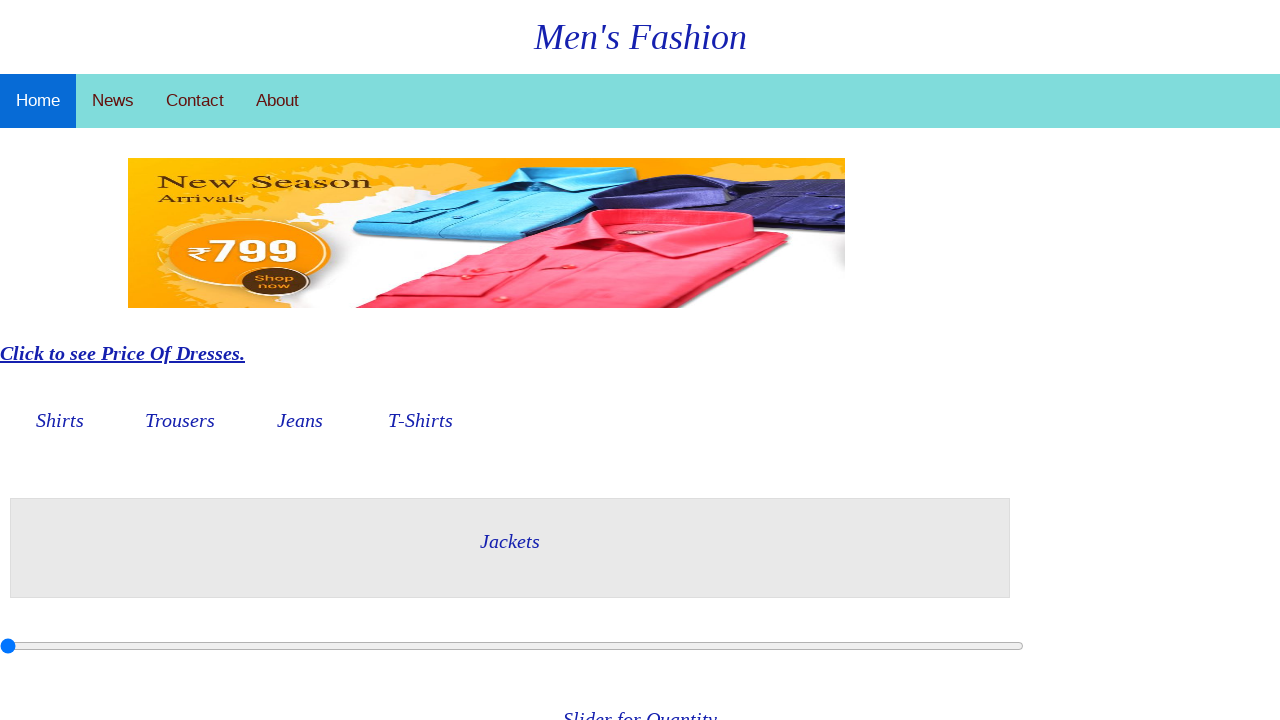

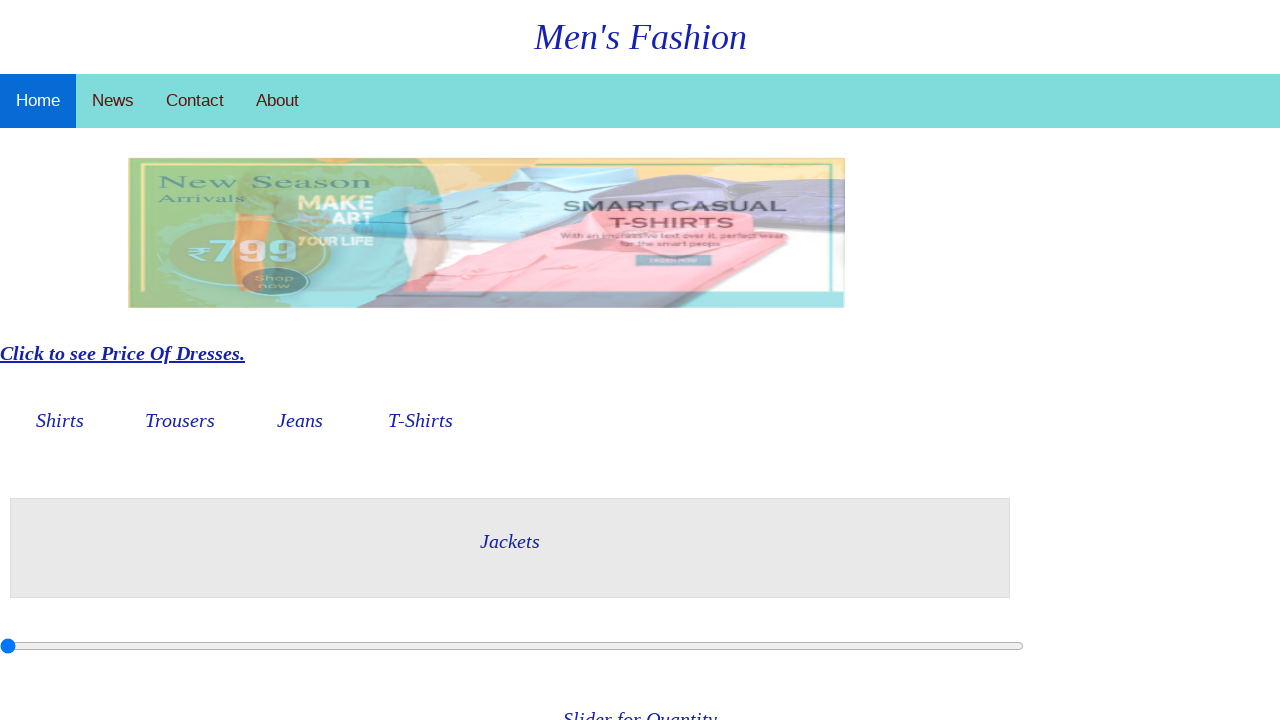